Tests that an error message is displayed when attempting to login with invalid credentials

Starting URL: https://www.saucedemo.com/

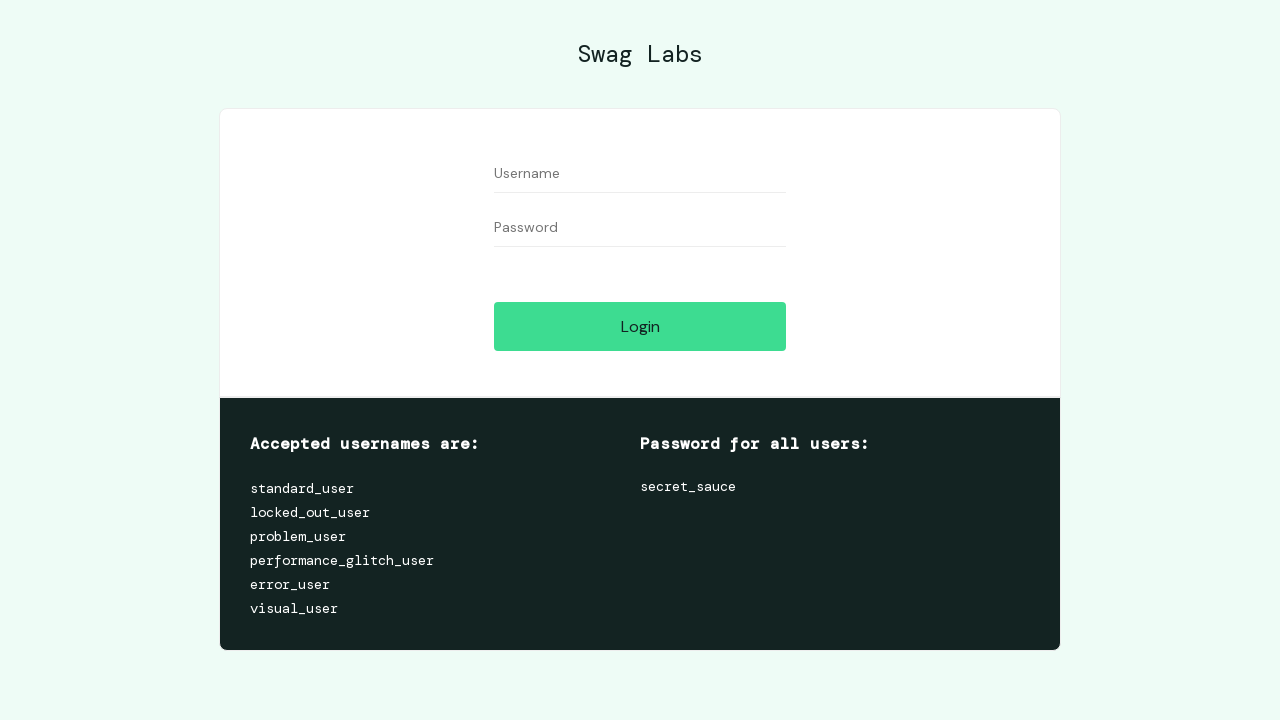

Entered username 'standard_user' in the username field on #user-name
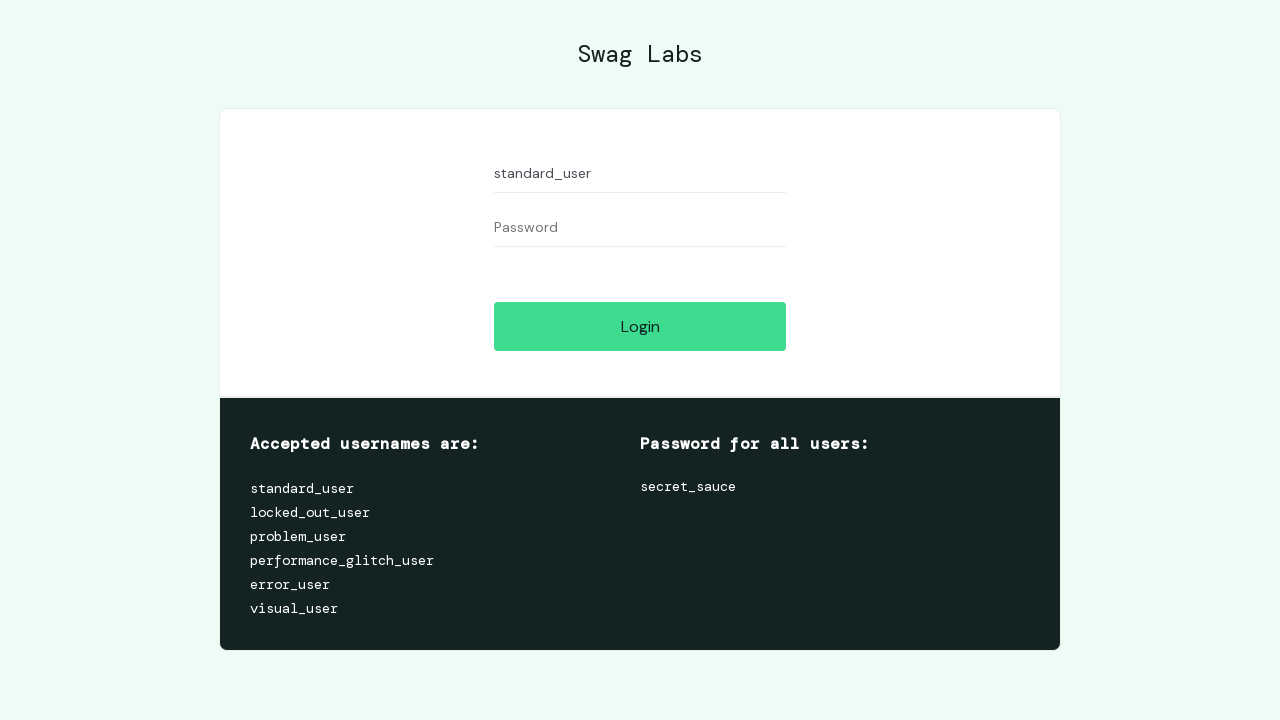

Entered invalid password 'invalidpassword' in the password field on #password
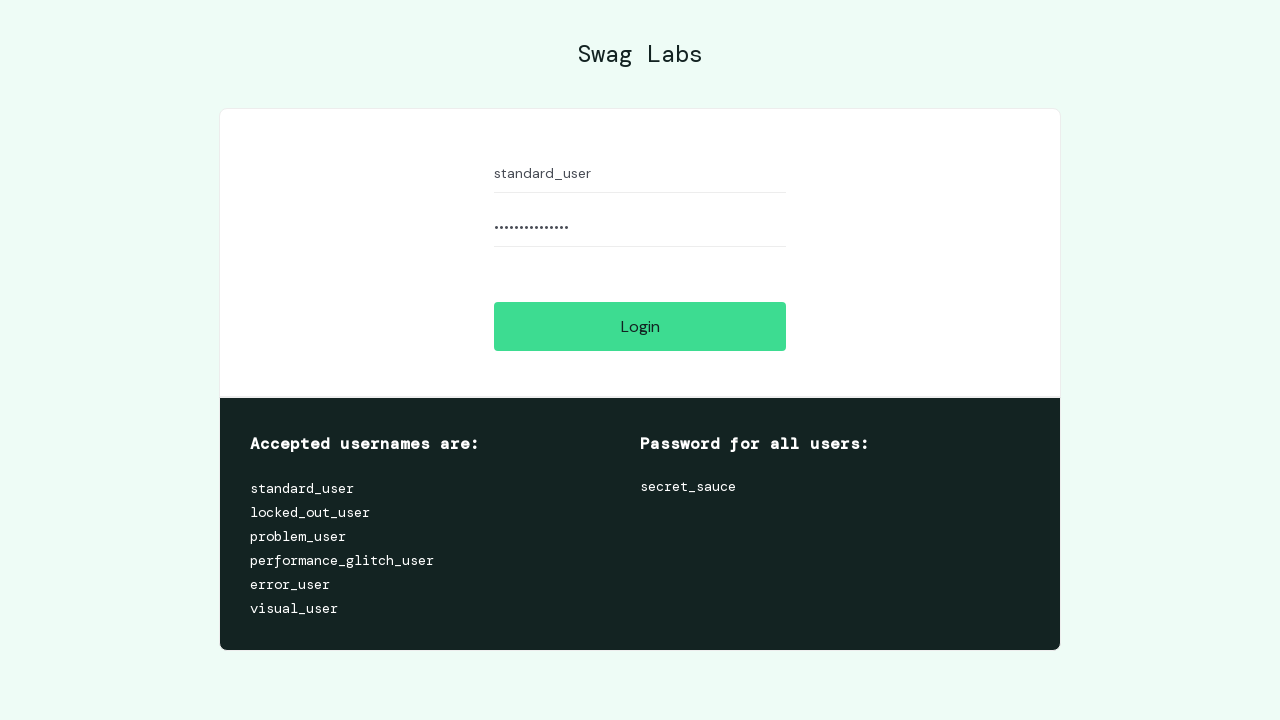

Clicked the login button at (640, 326) on #login-button
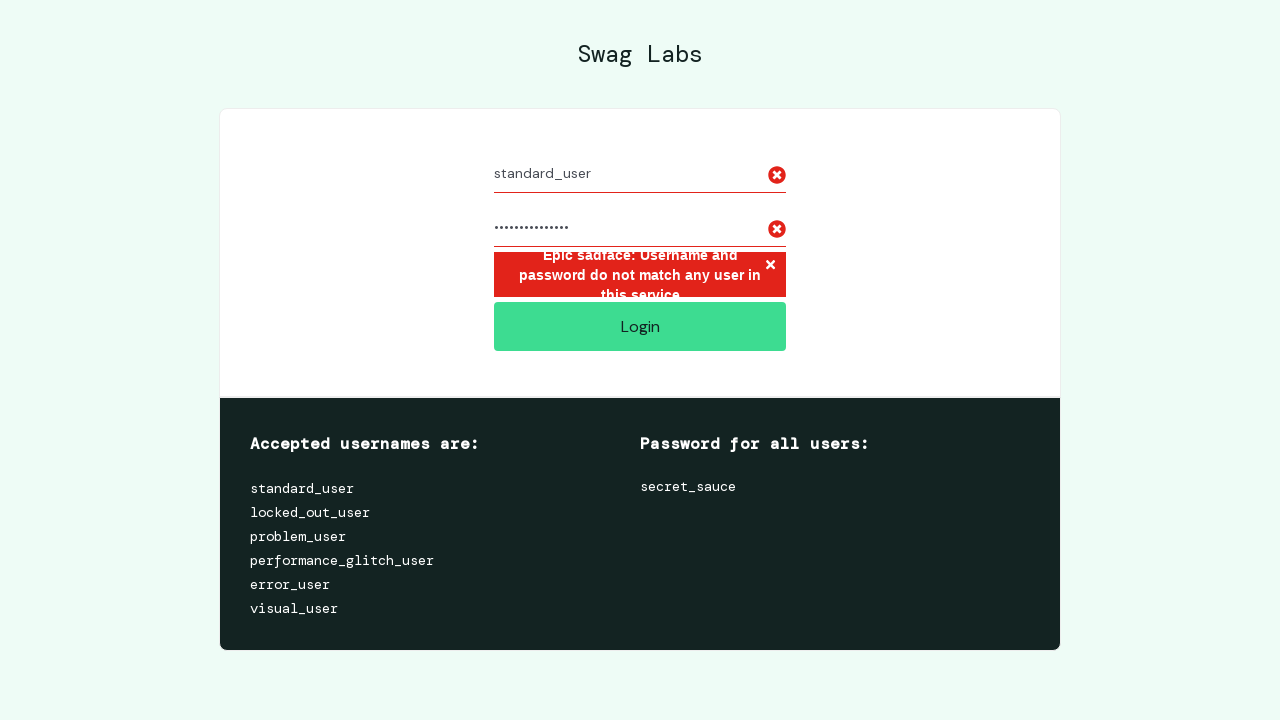

Error message element appeared on the page
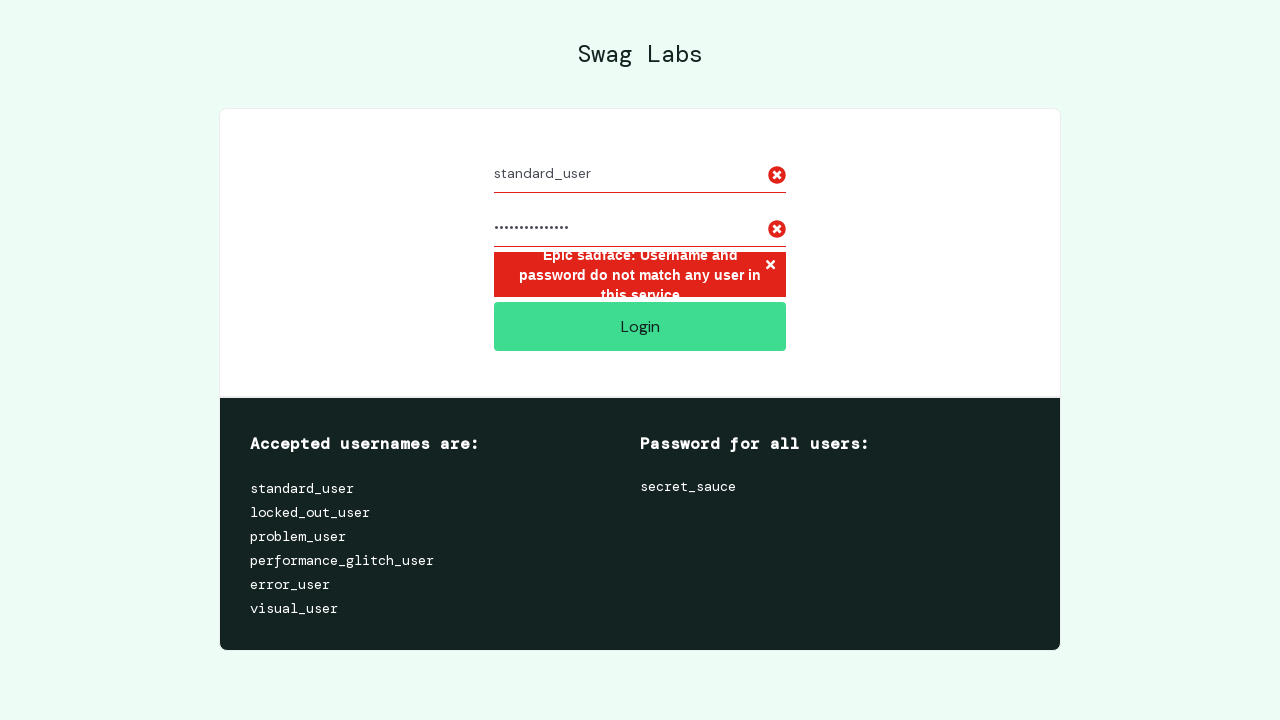

Retrieved error message text
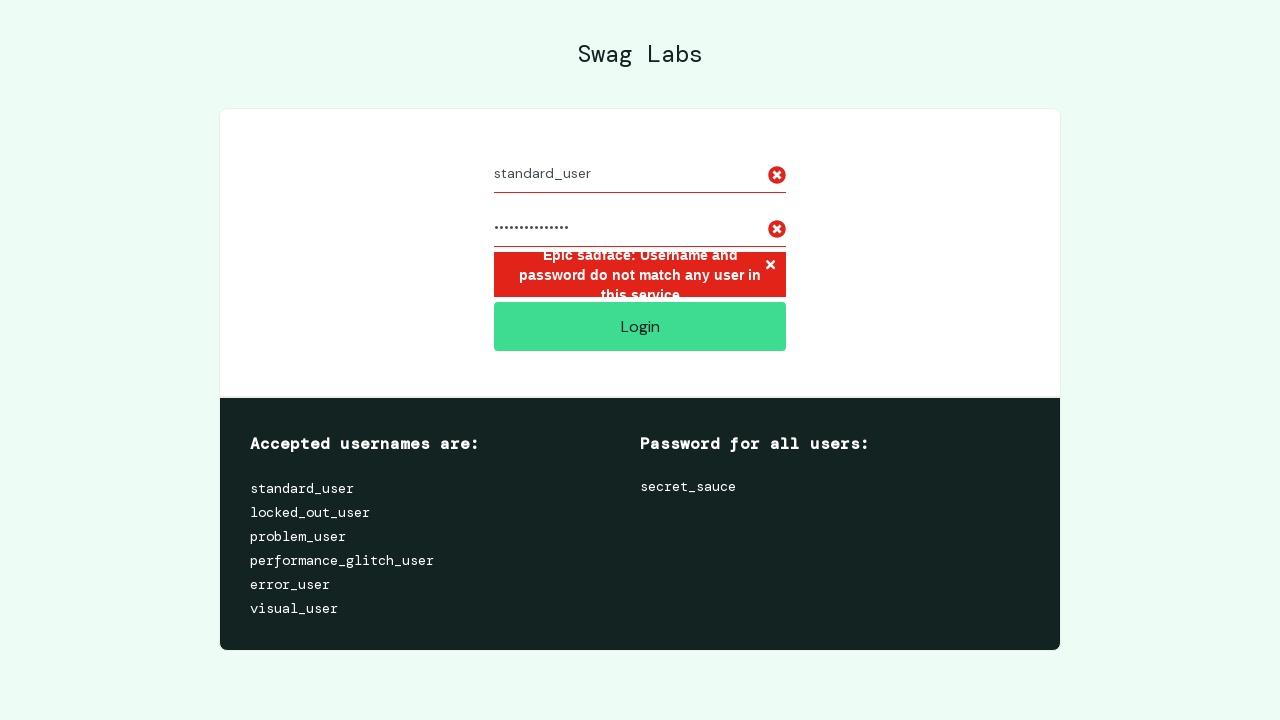

Verified error message contains expected text about username and password mismatch
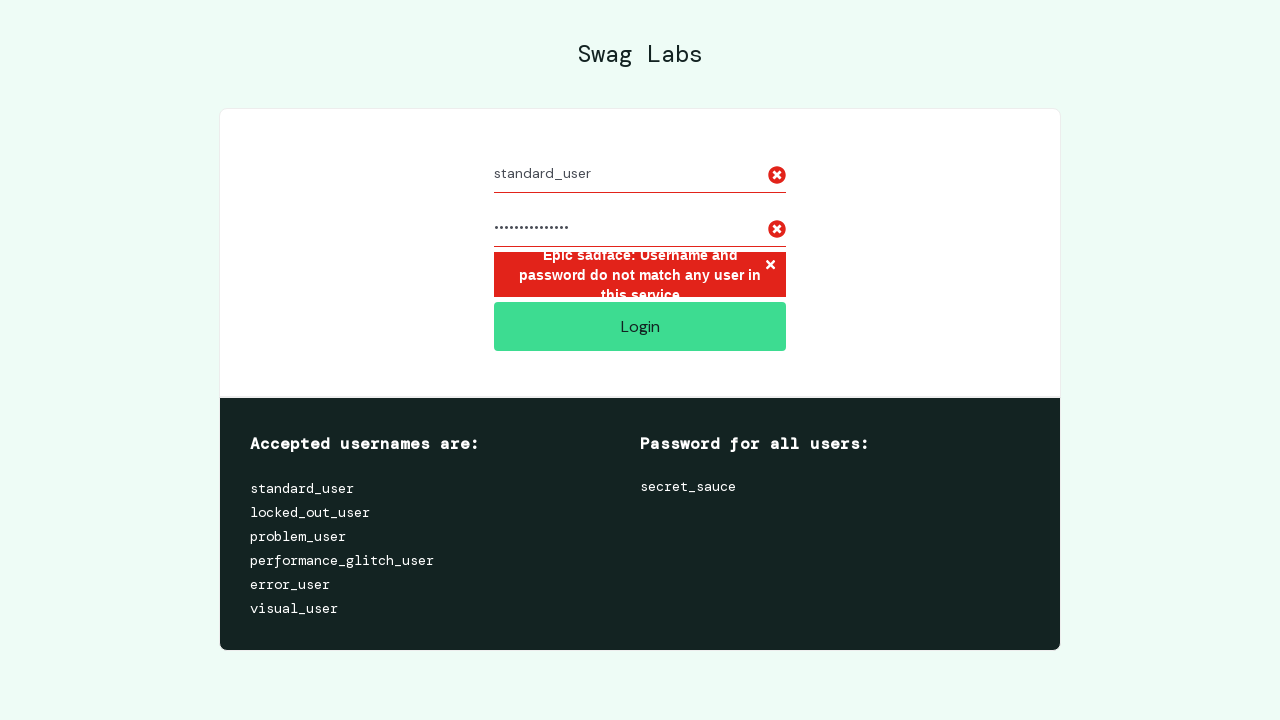

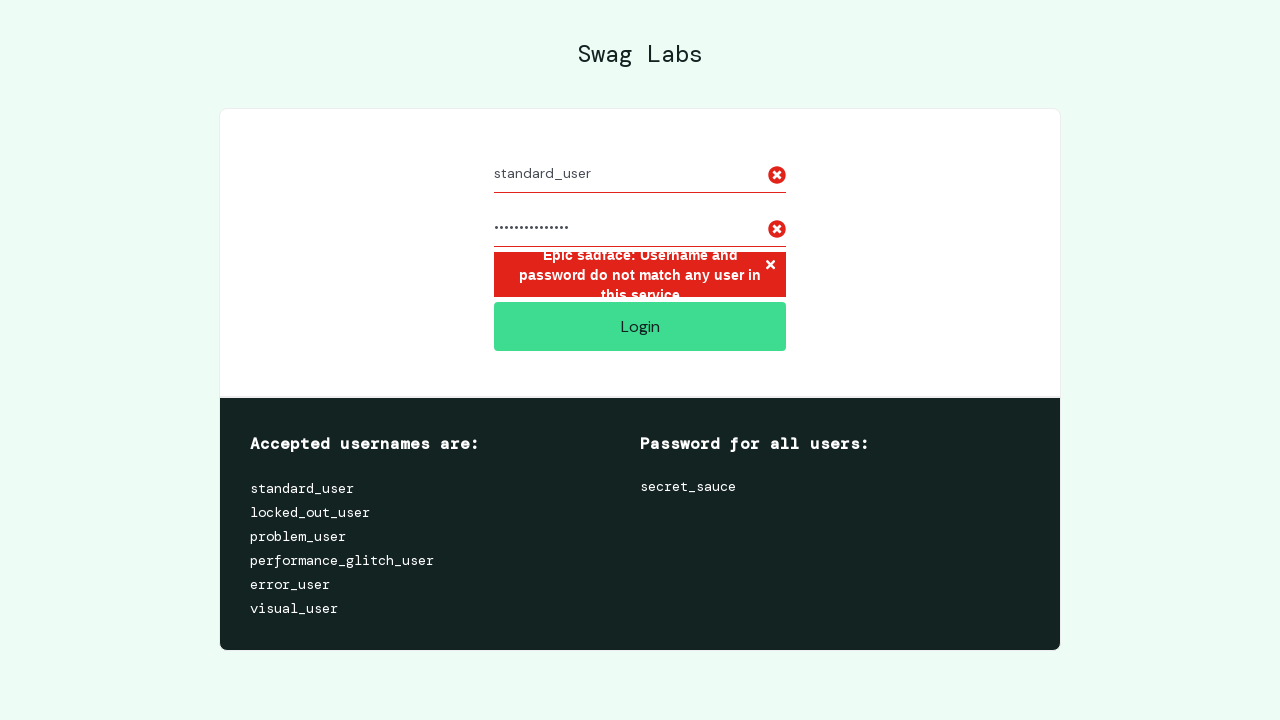